Tests the Playwright homepage by verifying the page title contains "Playwright", checking that the "Get started" link has the correct href attribute, clicking it, and verifying navigation to the intro page.

Starting URL: https://playwright.dev/

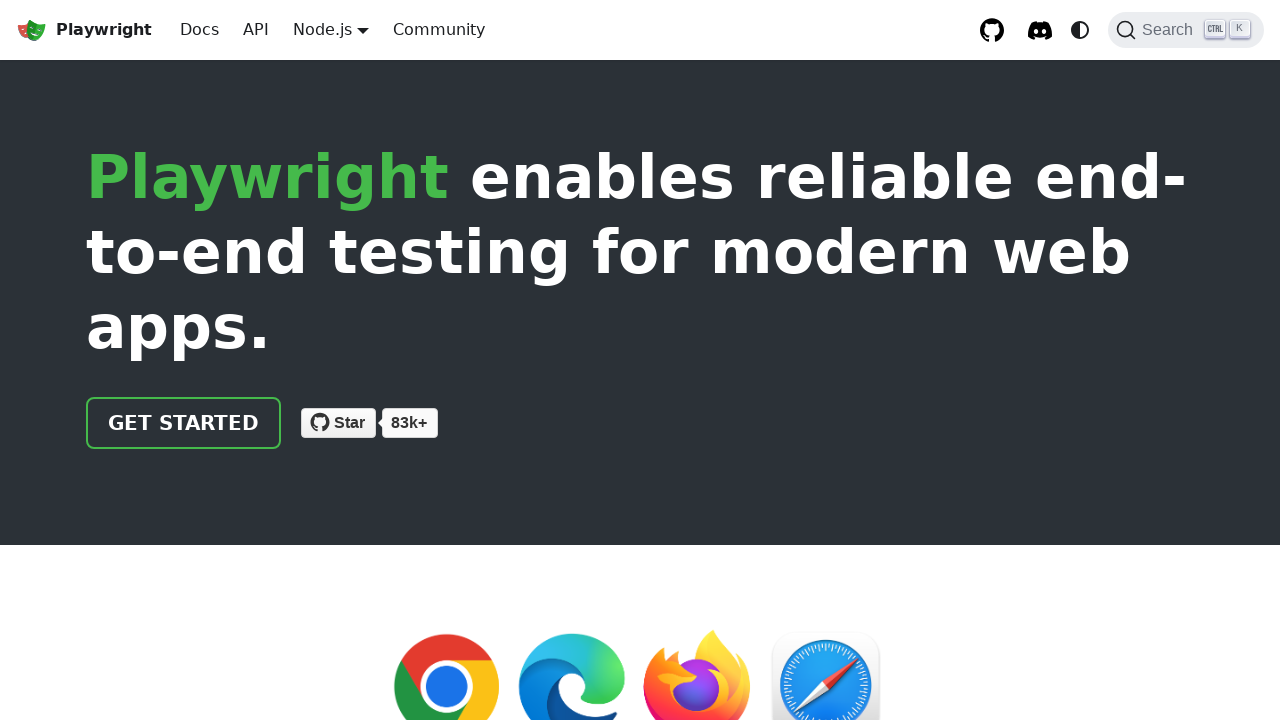

Verified page title contains 'Playwright'
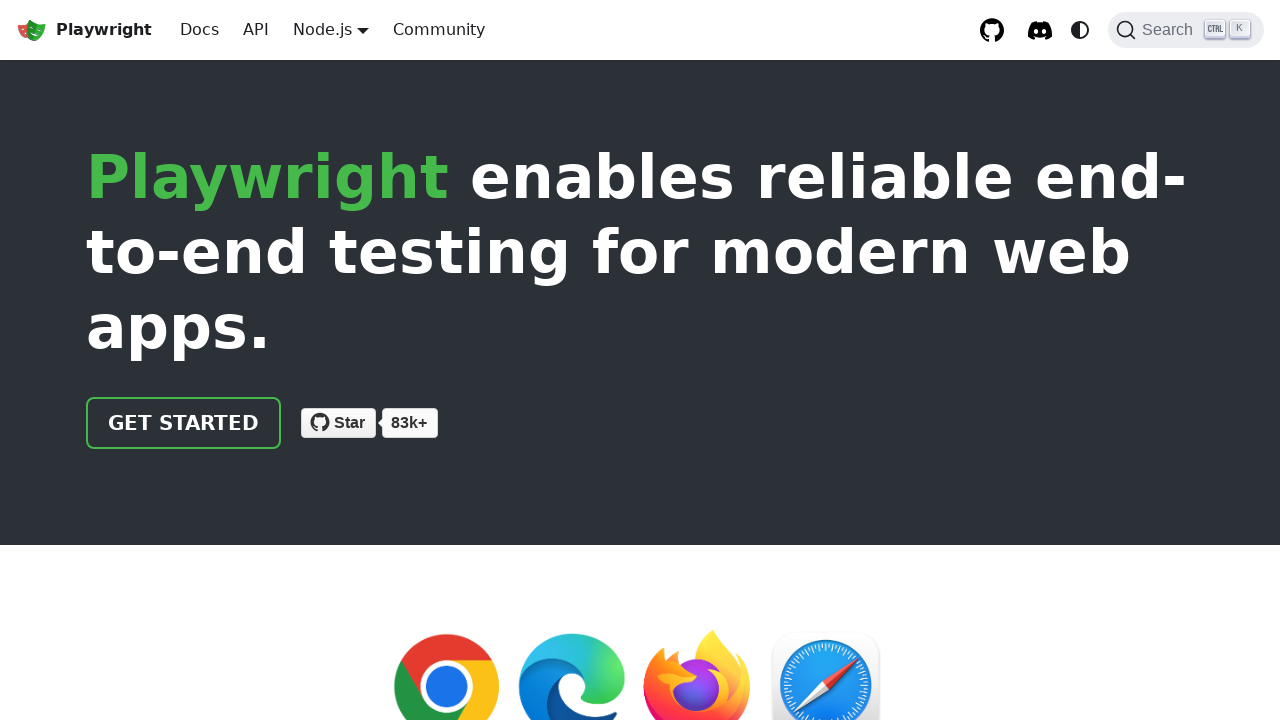

Located the 'Get started' link
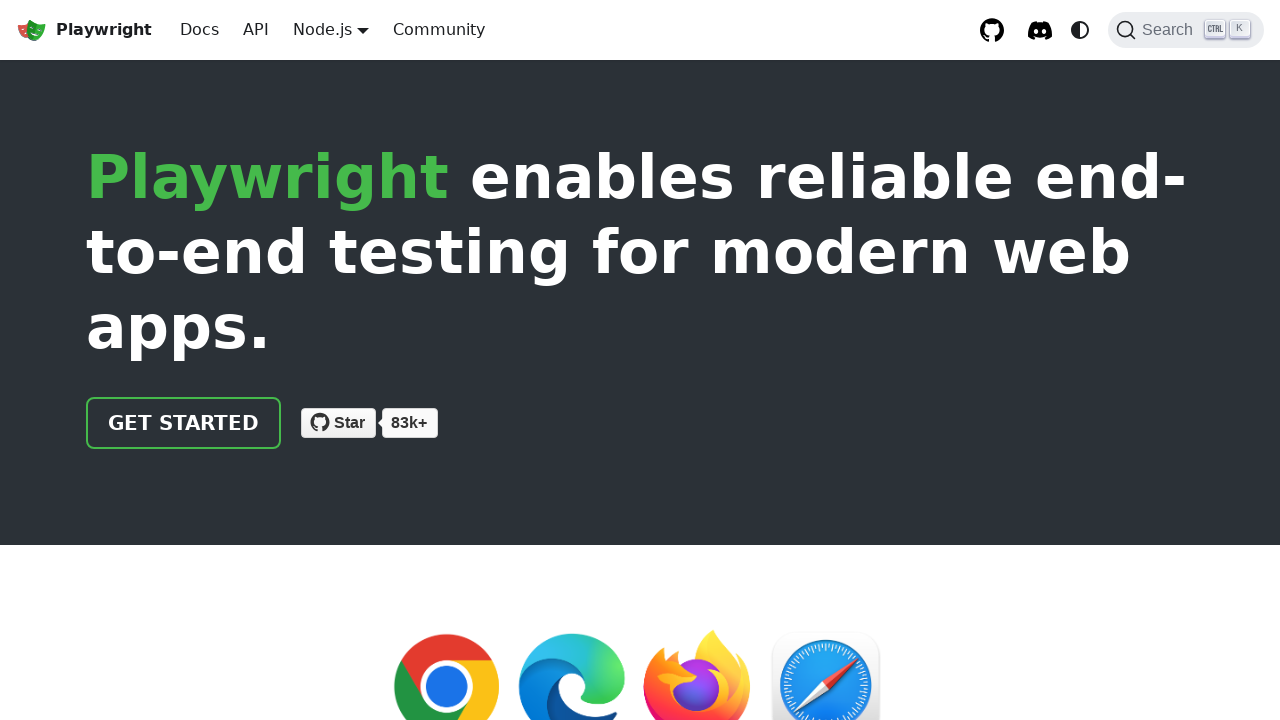

Verified 'Get started' link has href='/docs/intro'
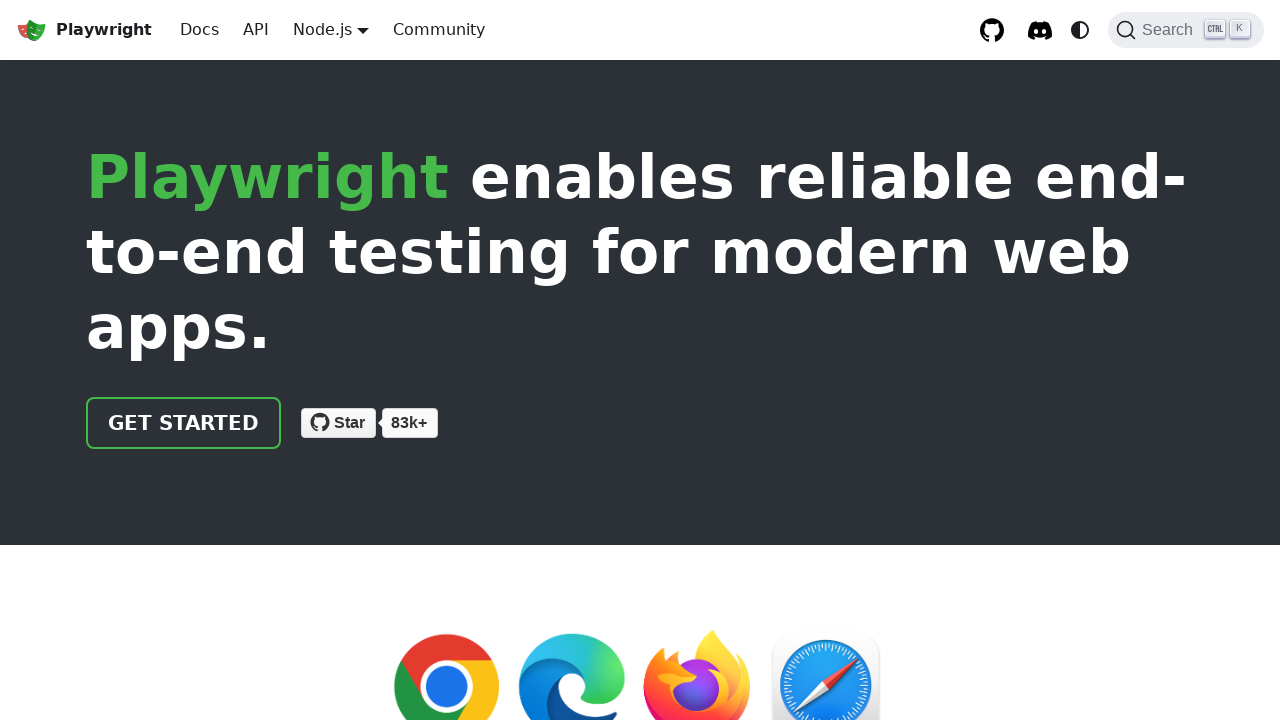

Clicked the 'Get started' link at (184, 423) on internal:role=link[name="Get started"i]
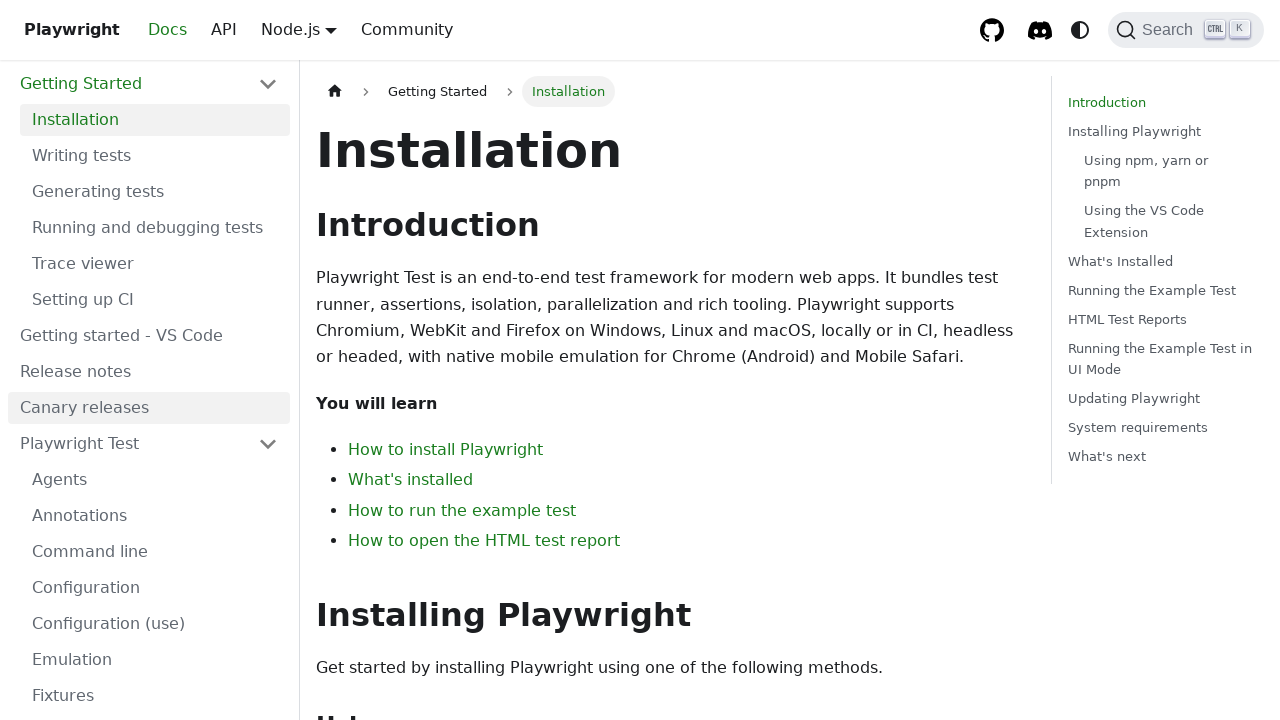

Verified navigation to intro page (URL contains 'intro')
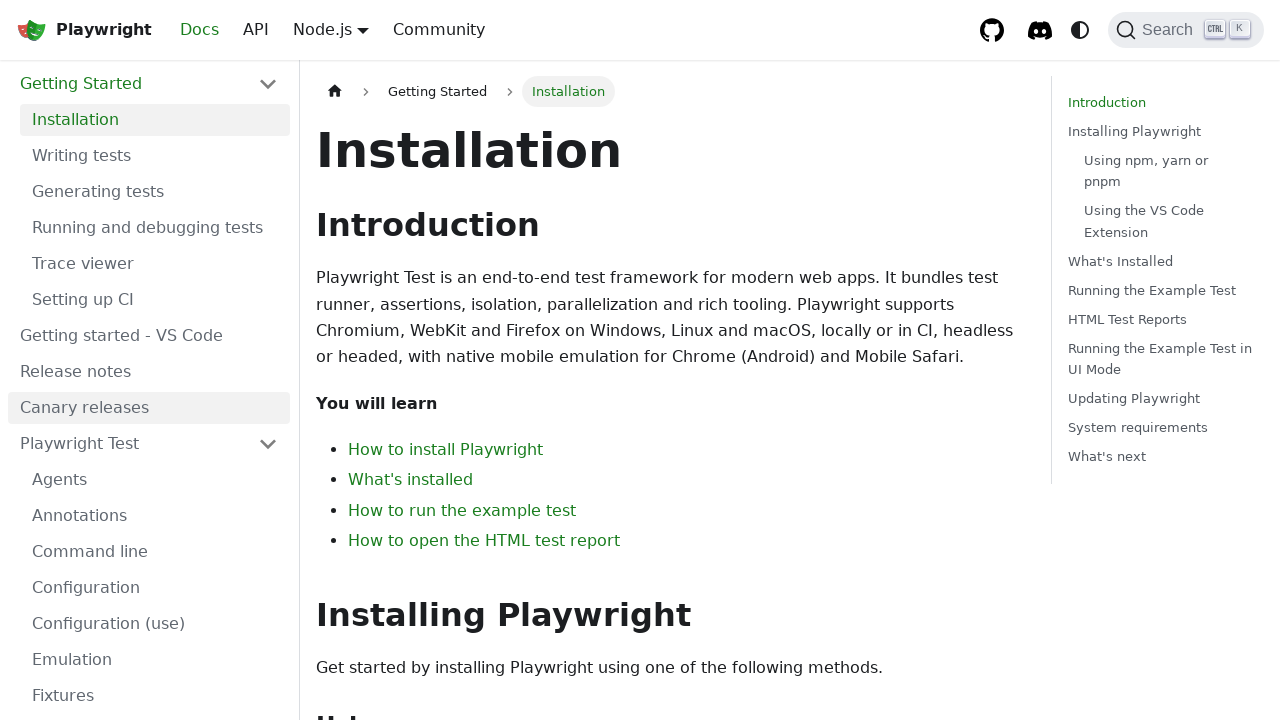

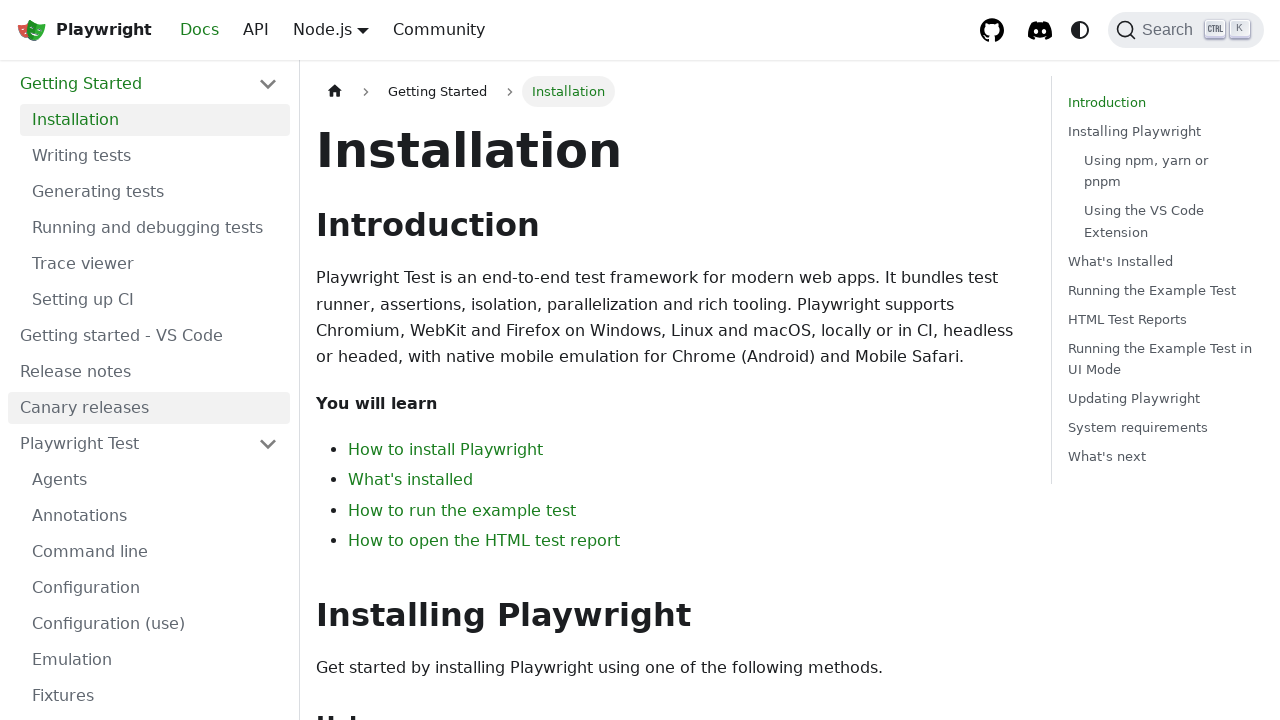